Tests data persistence by creating todos, marking one complete, and reloading the page

Starting URL: https://demo.playwright.dev/todomvc

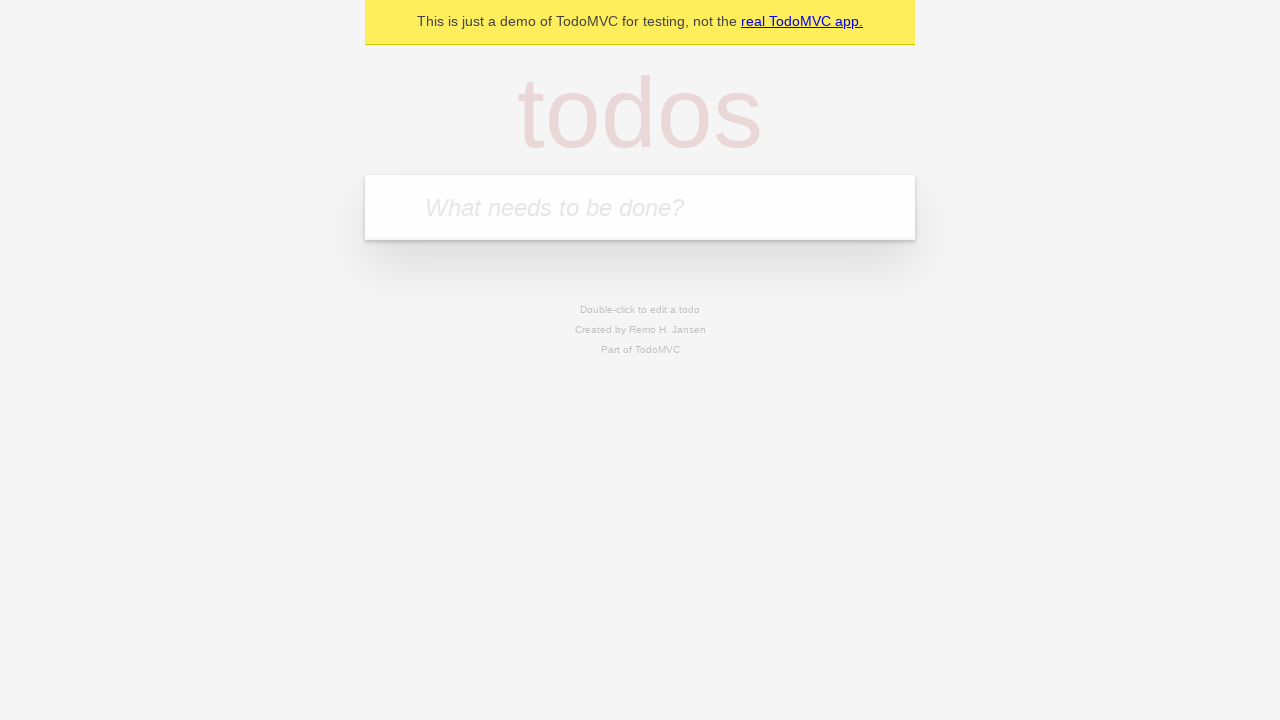

Located the 'What needs to be done?' input field
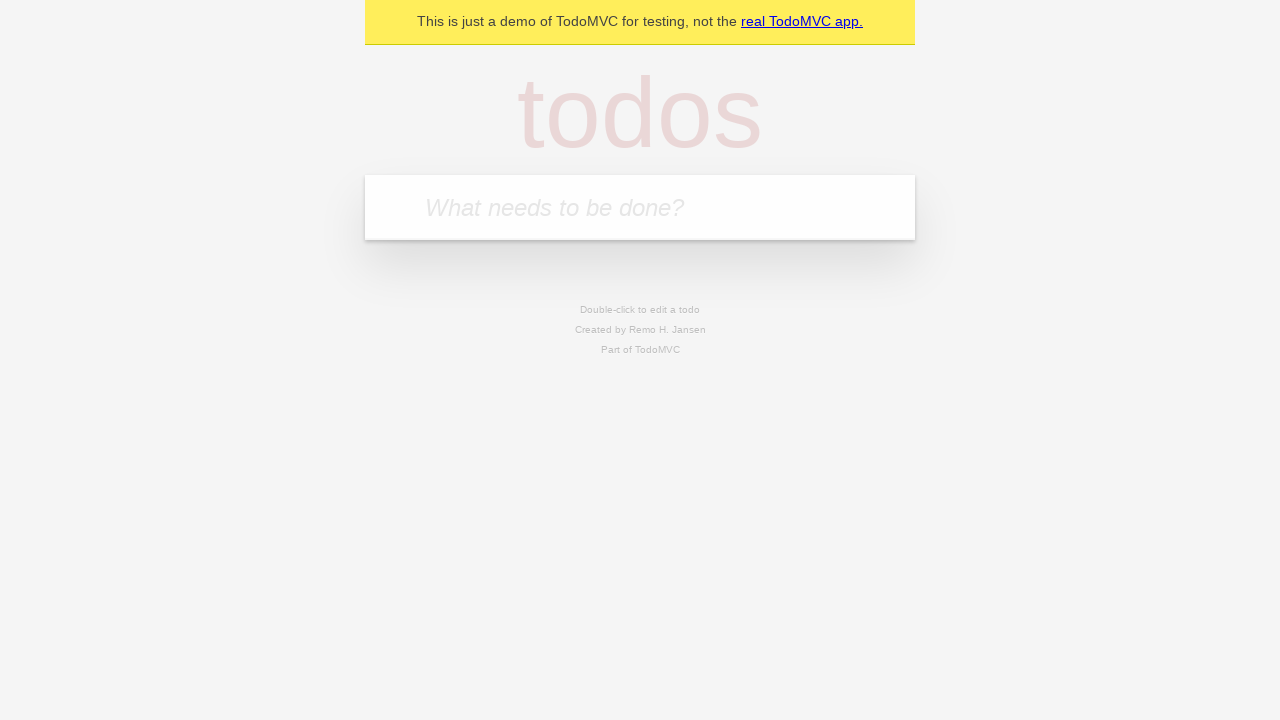

Filled first todo with 'buy some cheese' on internal:attr=[placeholder="What needs to be done?"i]
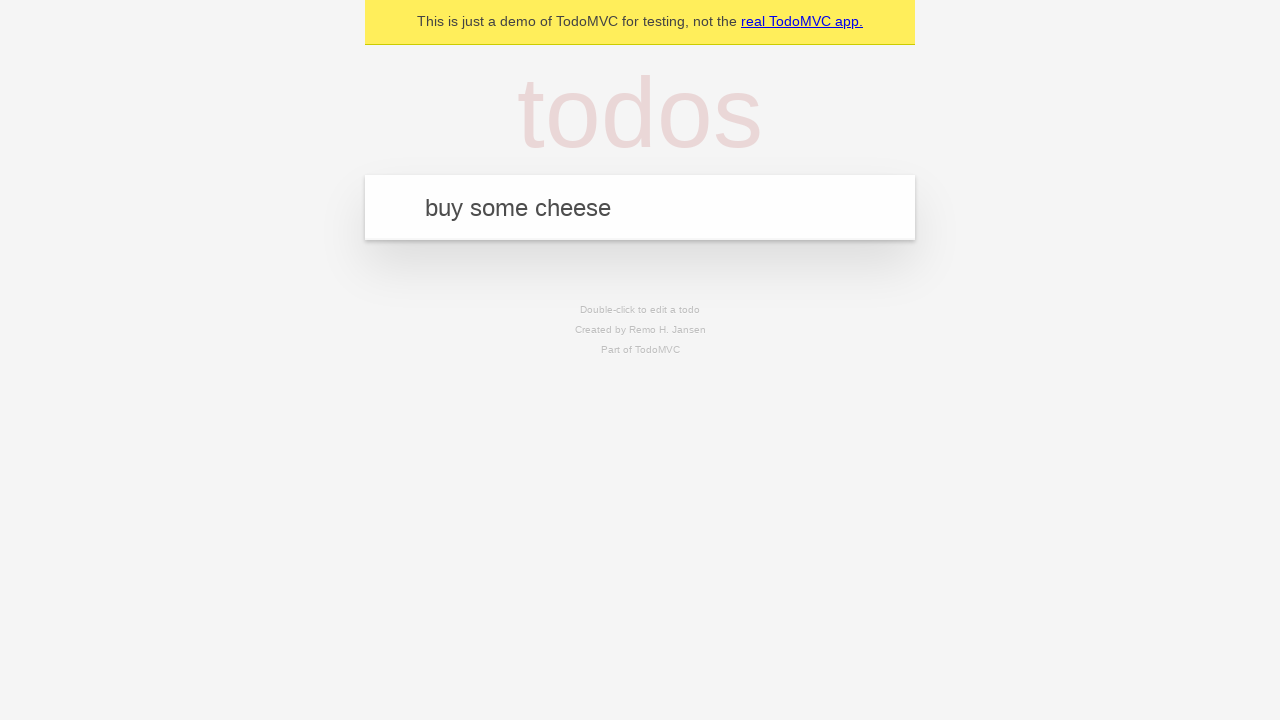

Pressed Enter to create first todo on internal:attr=[placeholder="What needs to be done?"i]
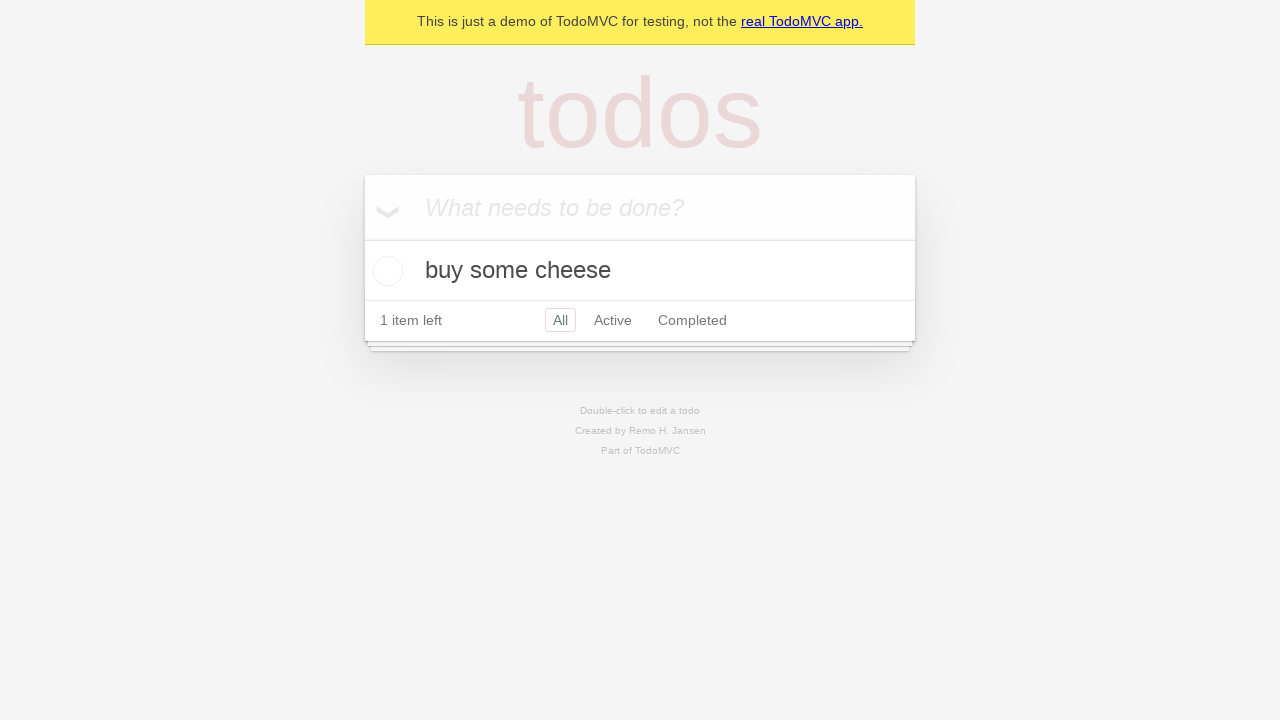

Filled second todo with 'feed the cat' on internal:attr=[placeholder="What needs to be done?"i]
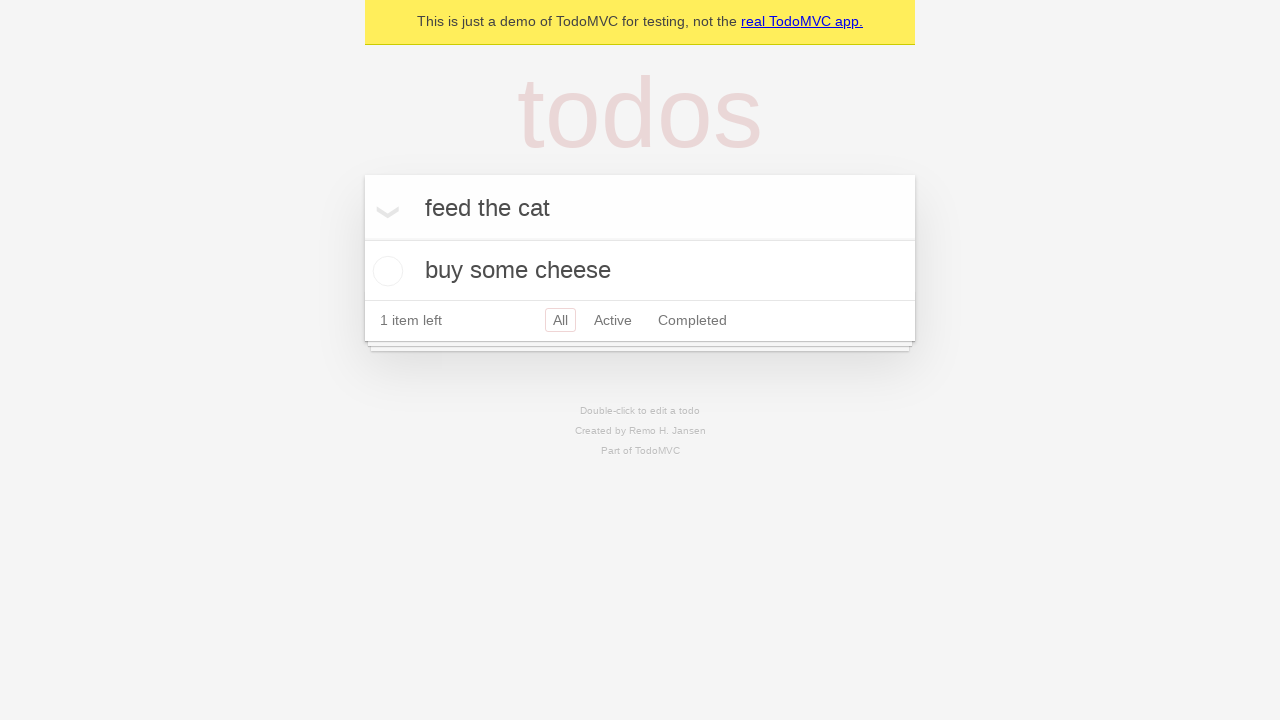

Pressed Enter to create second todo on internal:attr=[placeholder="What needs to be done?"i]
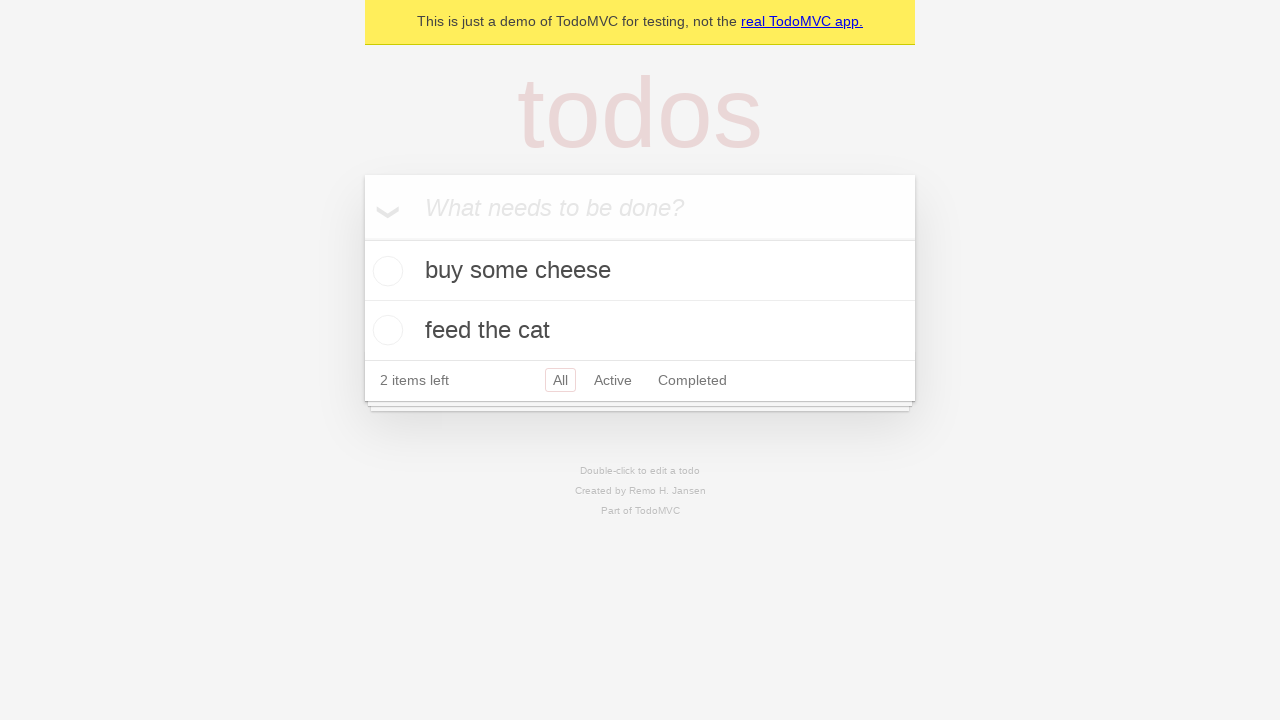

Waited for both todos to appear in the DOM
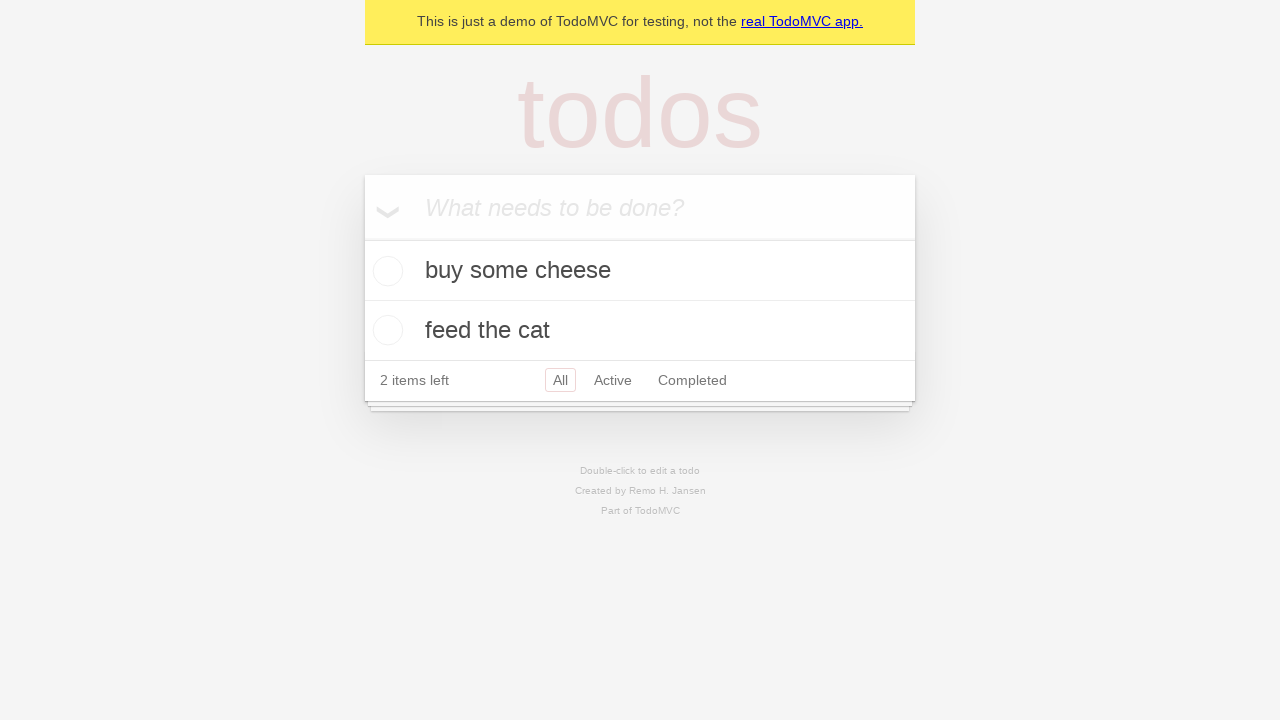

Located all todo items
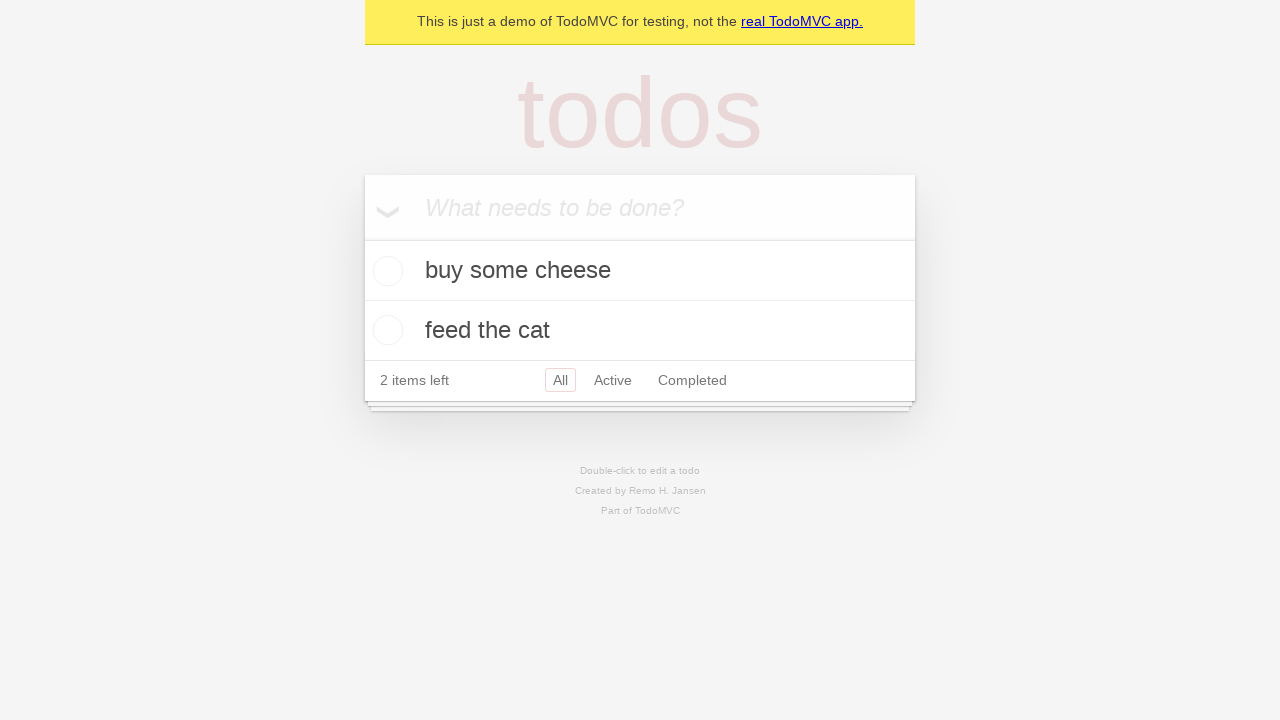

Located checkbox for first todo
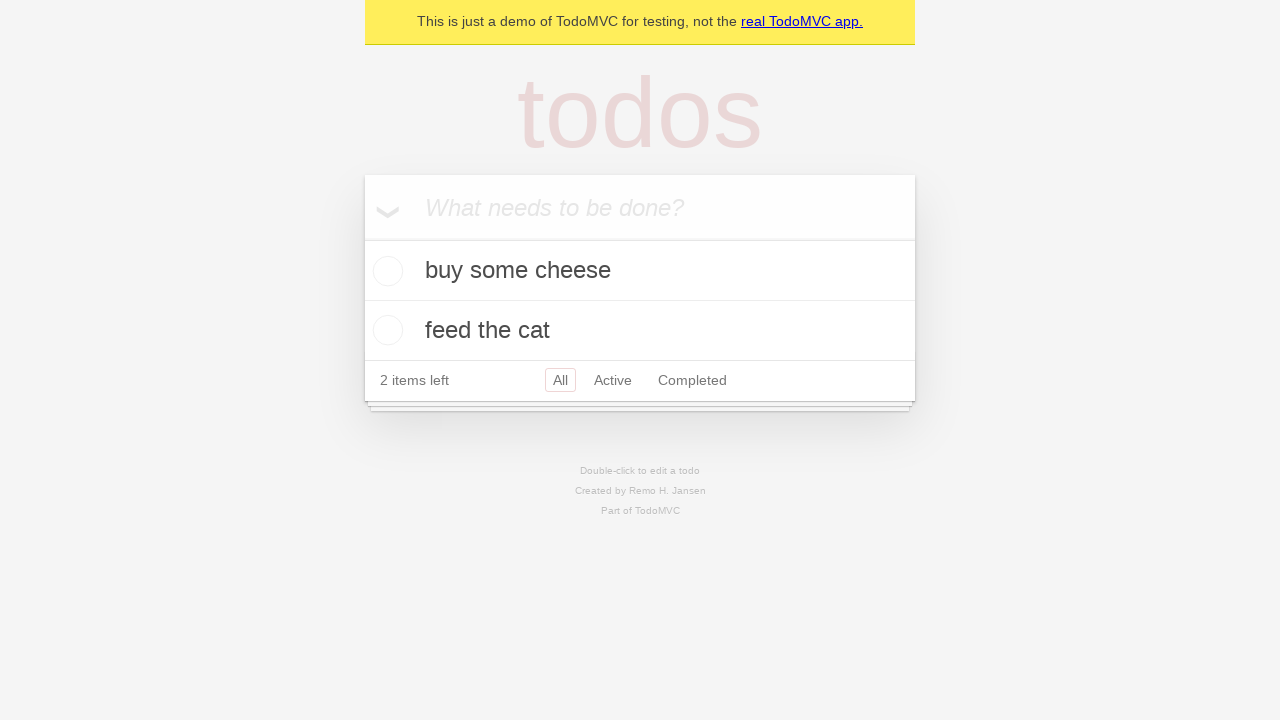

Checked the first todo as complete at (385, 271) on internal:testid=[data-testid="todo-item"s] >> nth=0 >> internal:role=checkbox
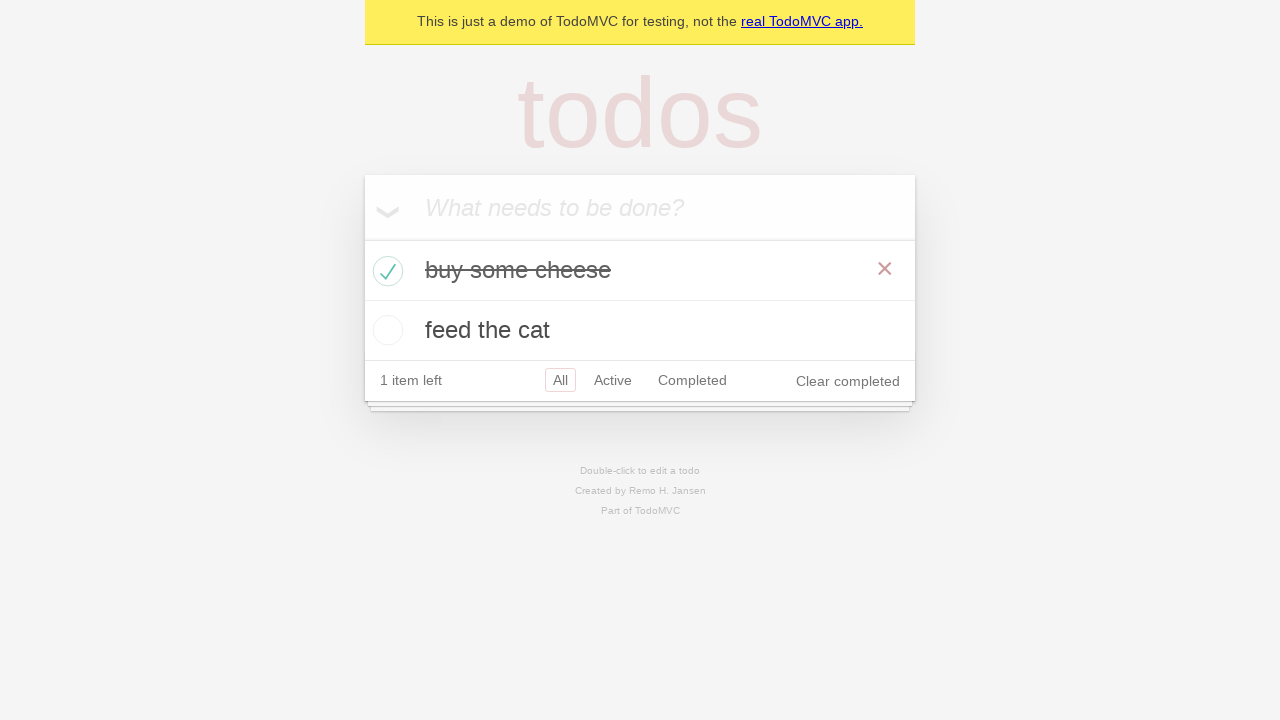

Reloaded the page
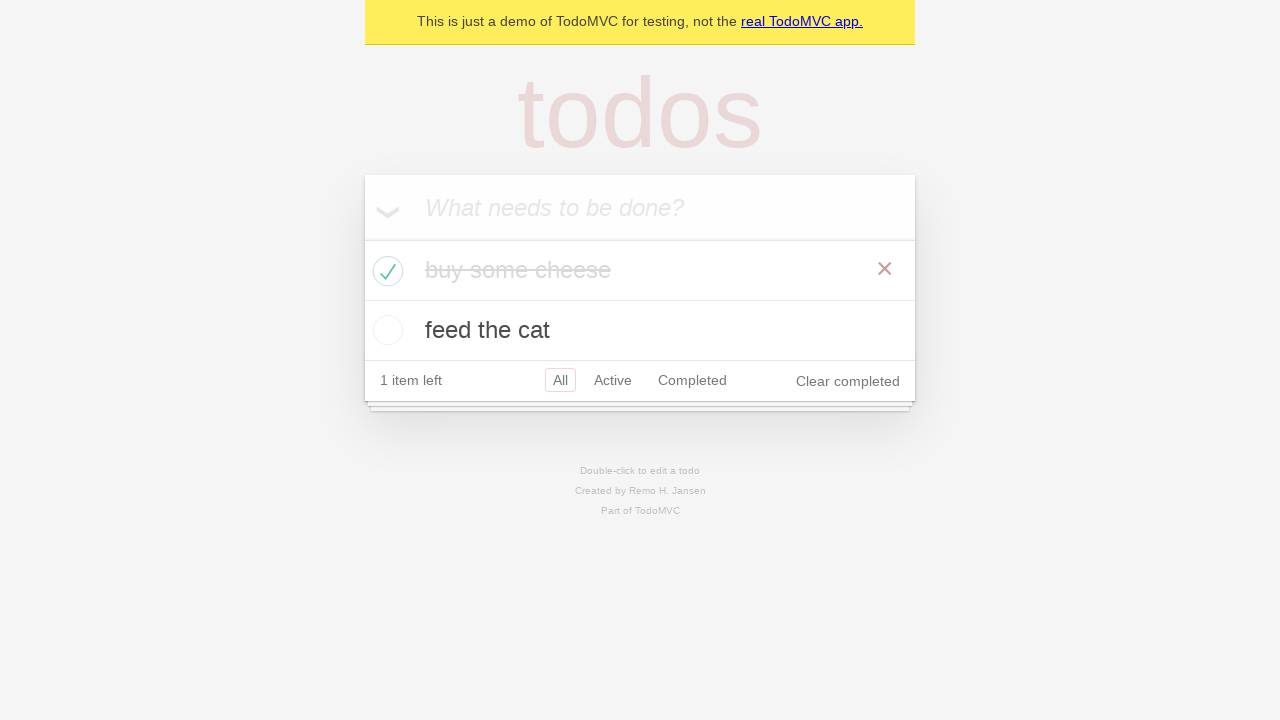

Verified both todos persisted after page reload
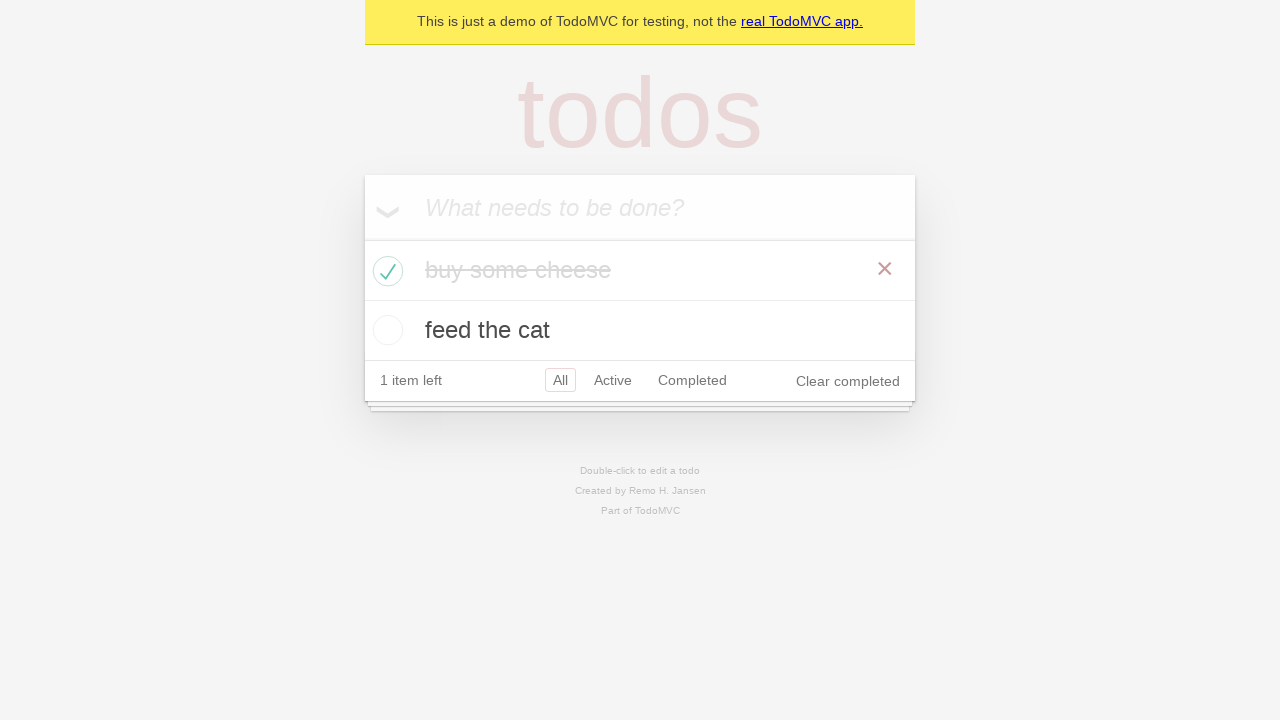

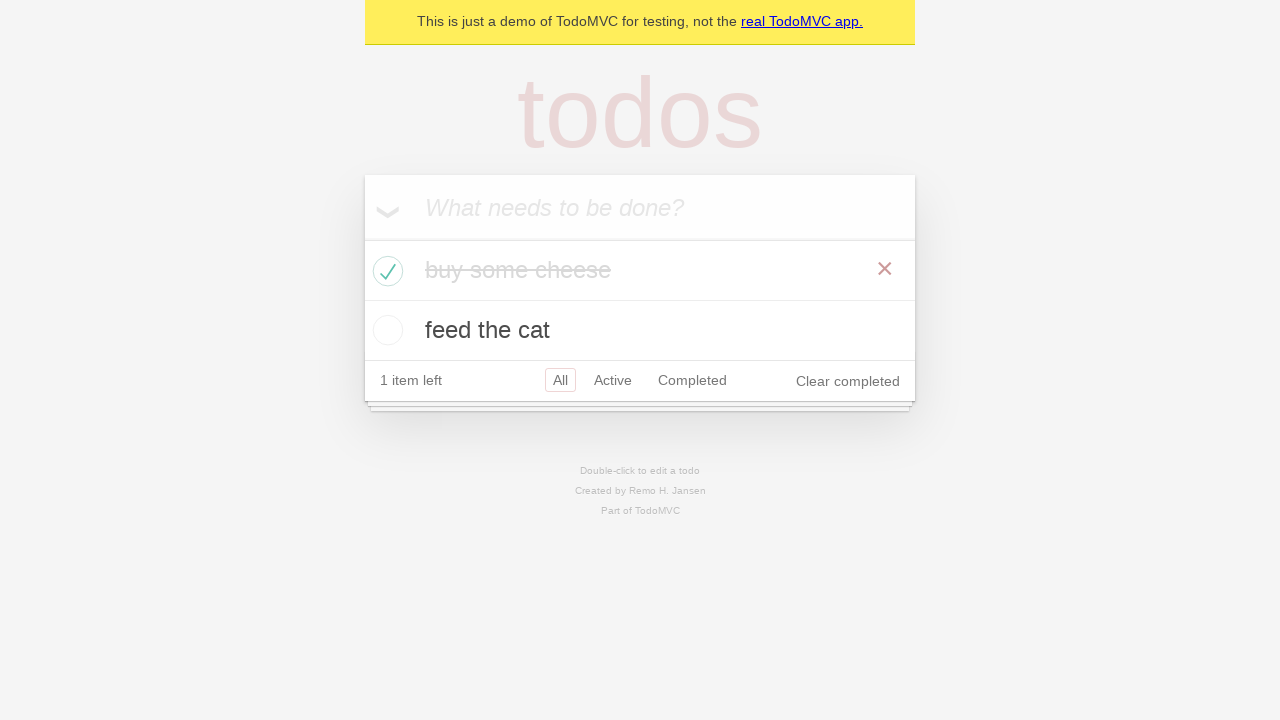